Tests right-click context menu functionality by performing a right-click action, selecting Copy from the context menu, and handling the resulting alert dialog

Starting URL: https://swisnl.github.io/jQuery-contextMenu/demo.html

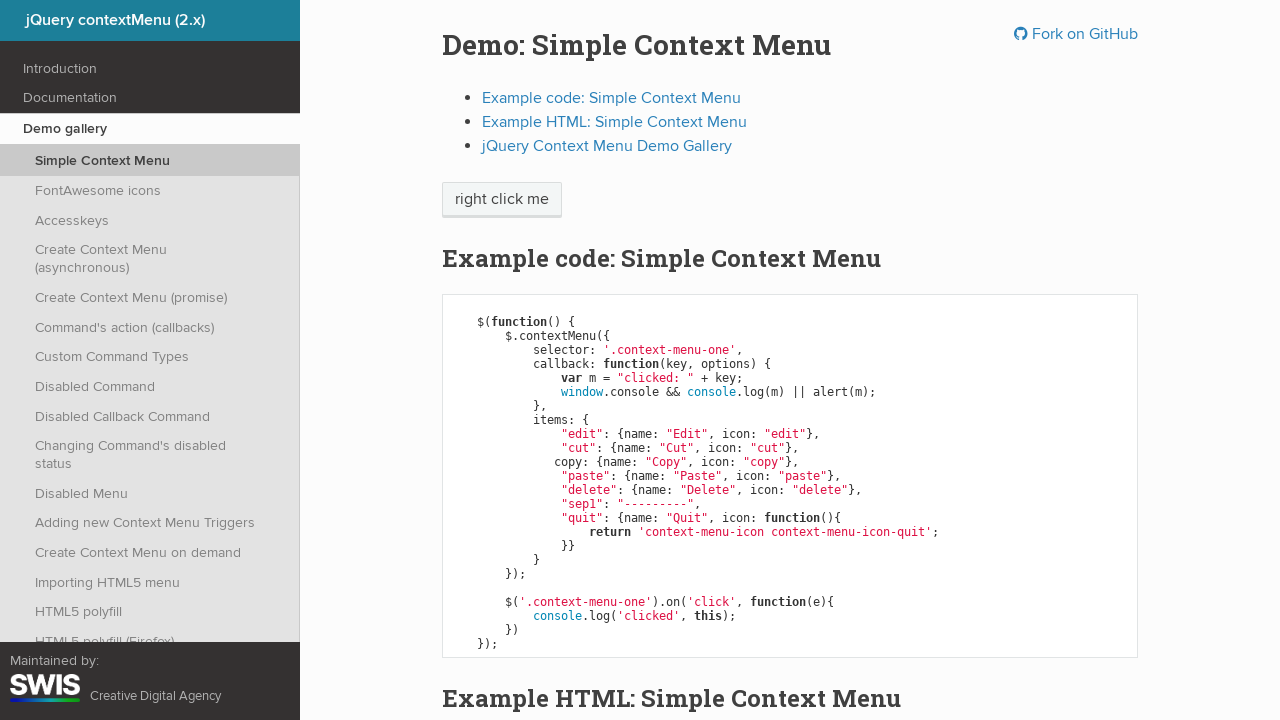

Right-clicked on 'right click me' element to open context menu at (502, 200) on //span[text()='right click me']
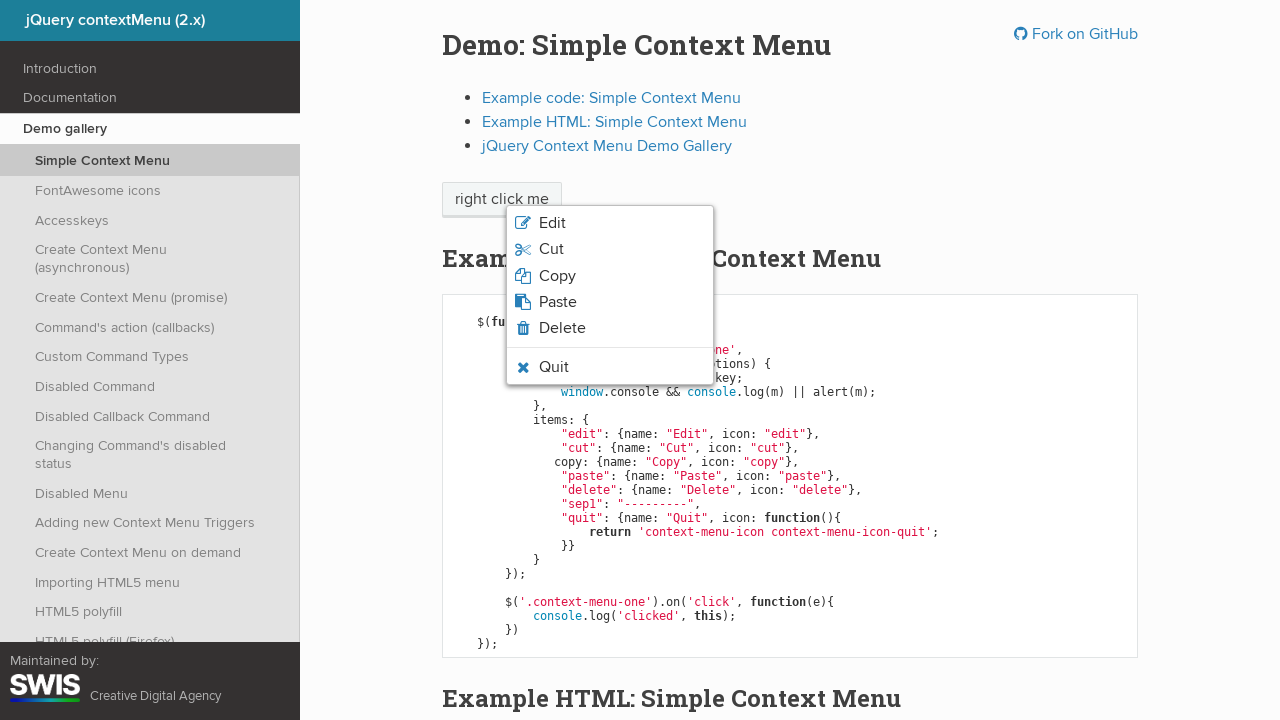

Clicked 'Copy' option from context menu at (557, 276) on xpath=//span[text()='Copy']
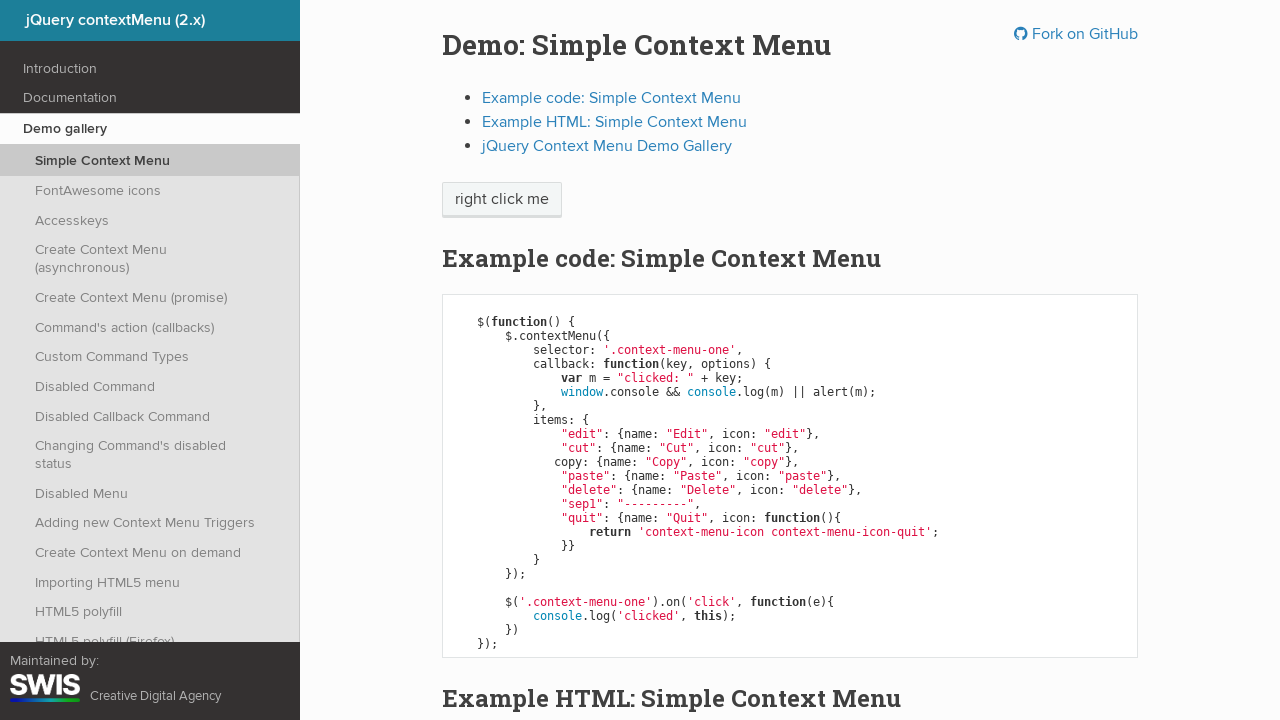

Set up dialog handler to accept alert
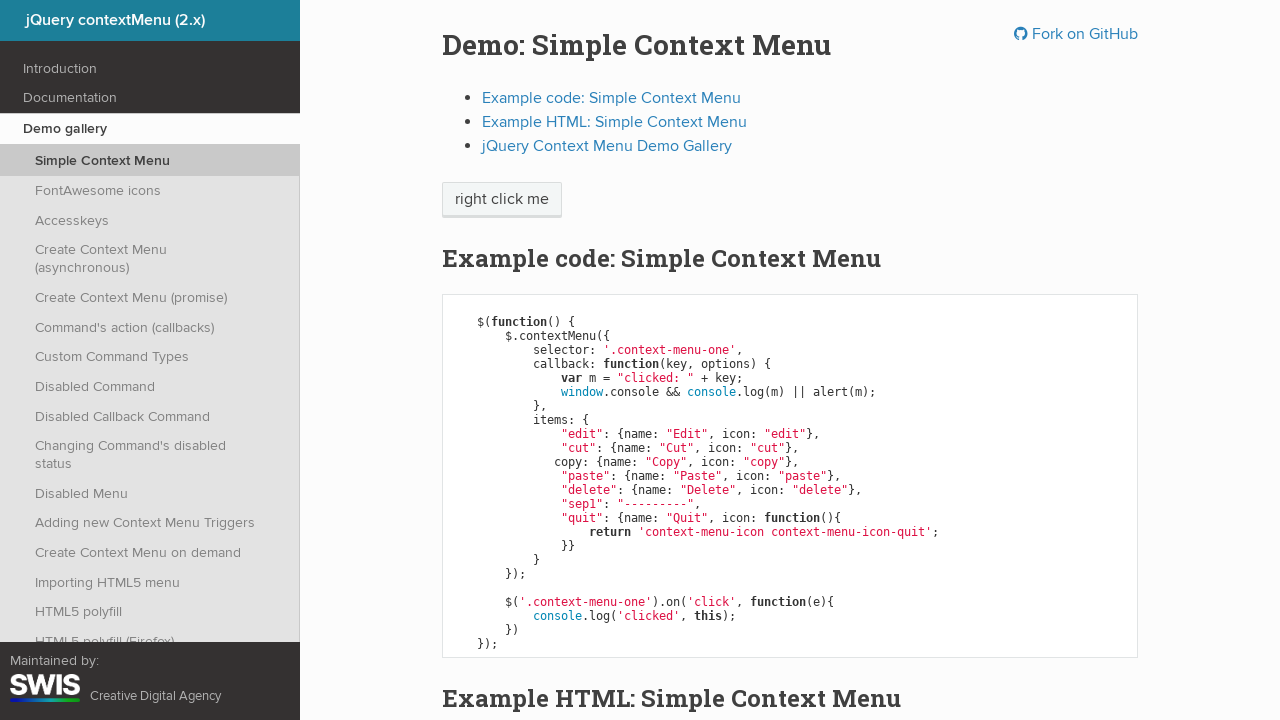

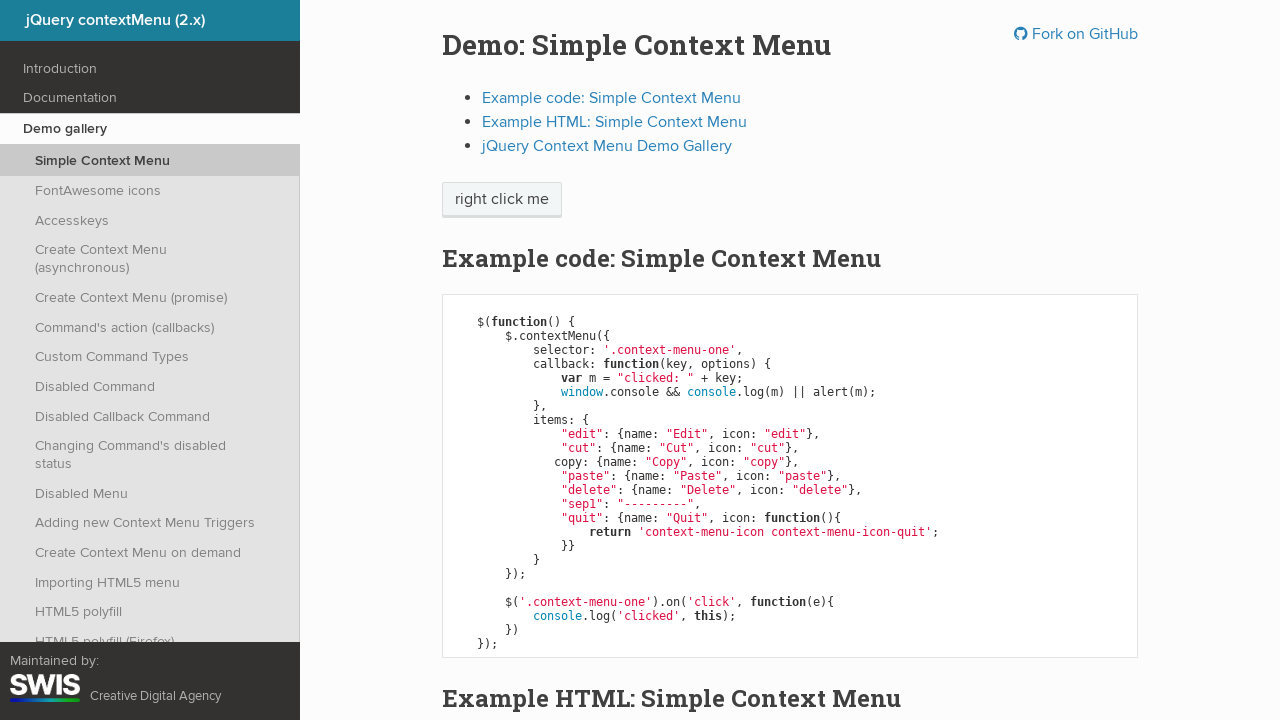